Tests alert handling functionality by triggering alert and confirm dialogs, then accepting and dismissing them

Starting URL: https://rahulshettyacademy.com/AutomationPractice/

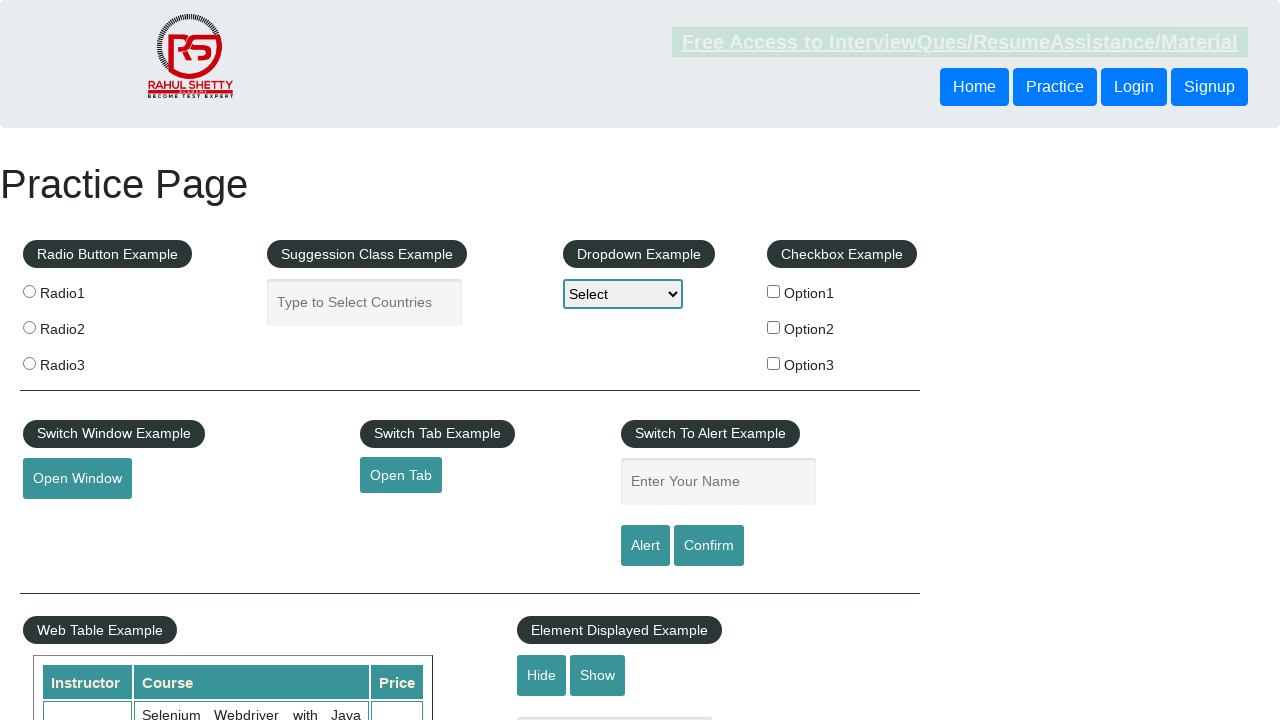

Filled name input field with 'Option3' on input#name
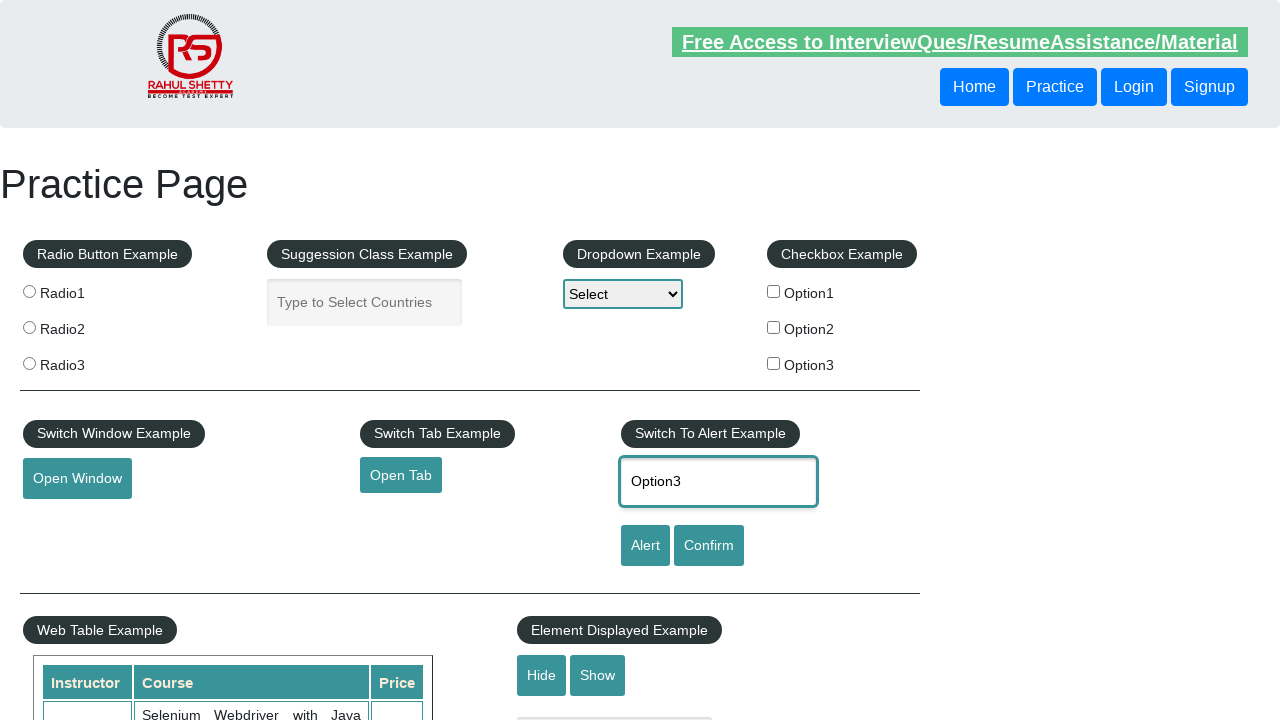

Clicked Alert button to trigger alert dialog at (645, 546) on xpath=//input[@value='Alert']
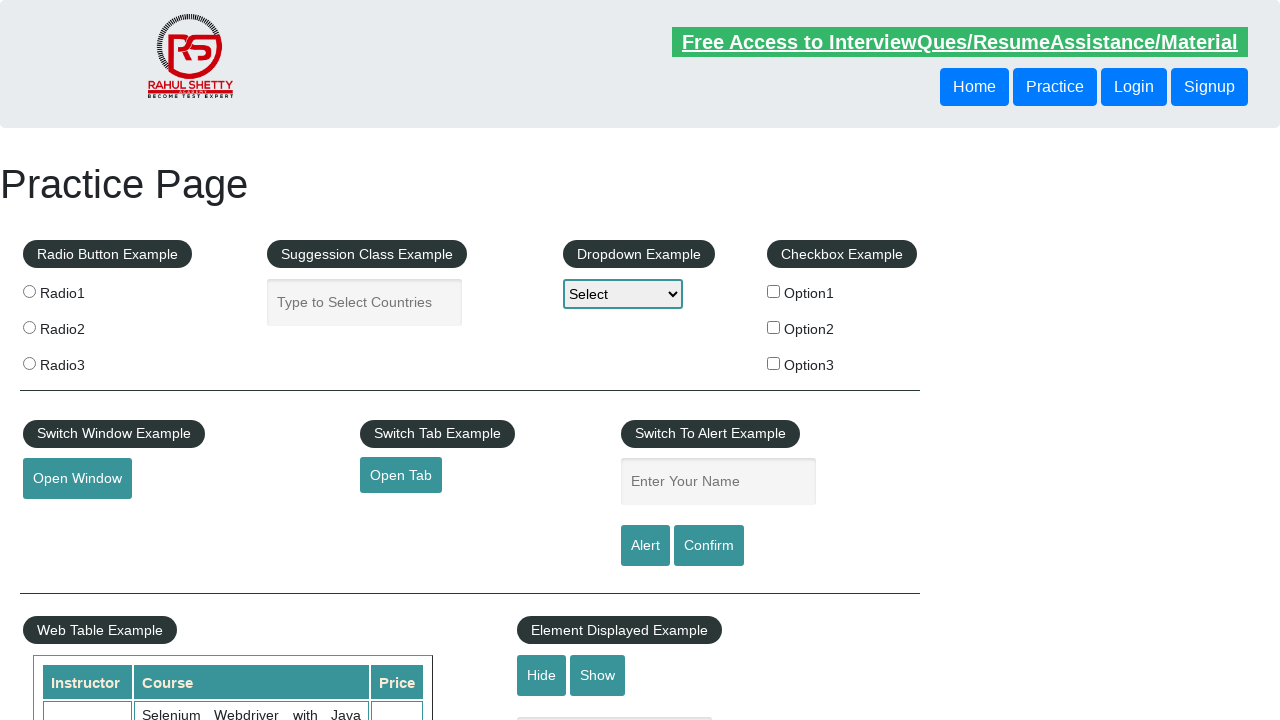

Set up alert dialog handler to accept
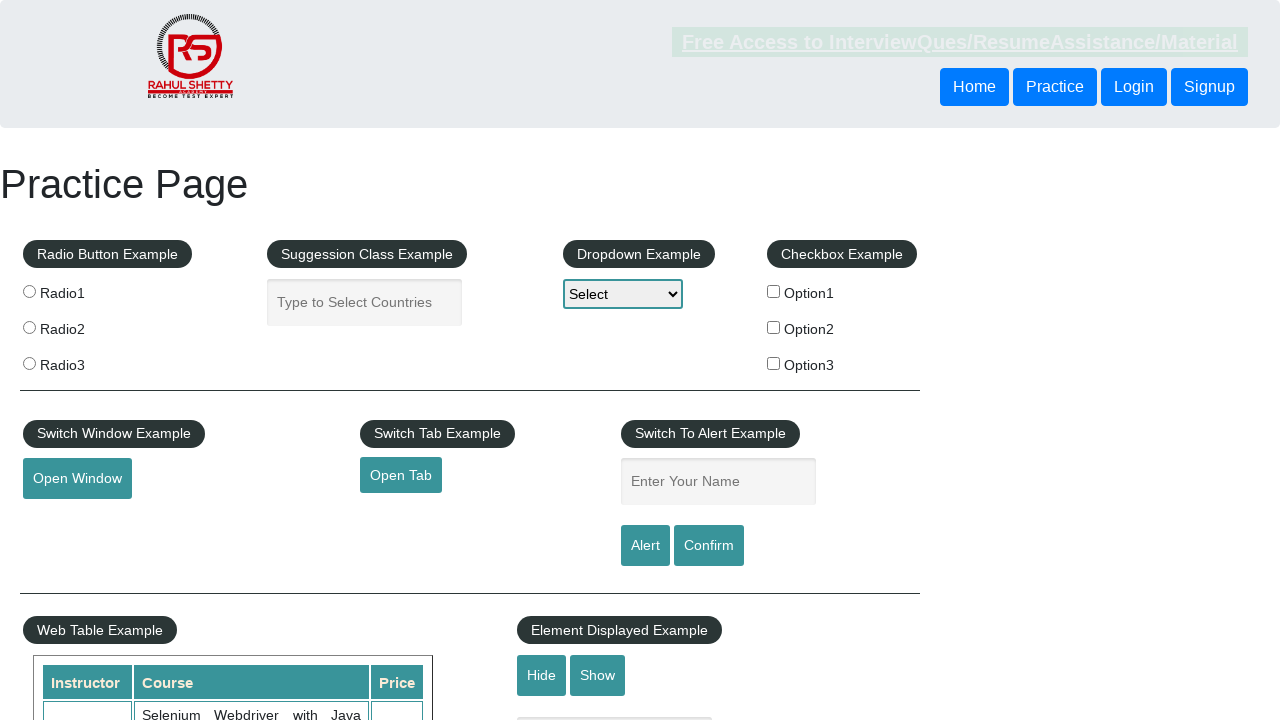

Clicked confirm button to trigger confirm dialog at (709, 546) on #confirmbtn
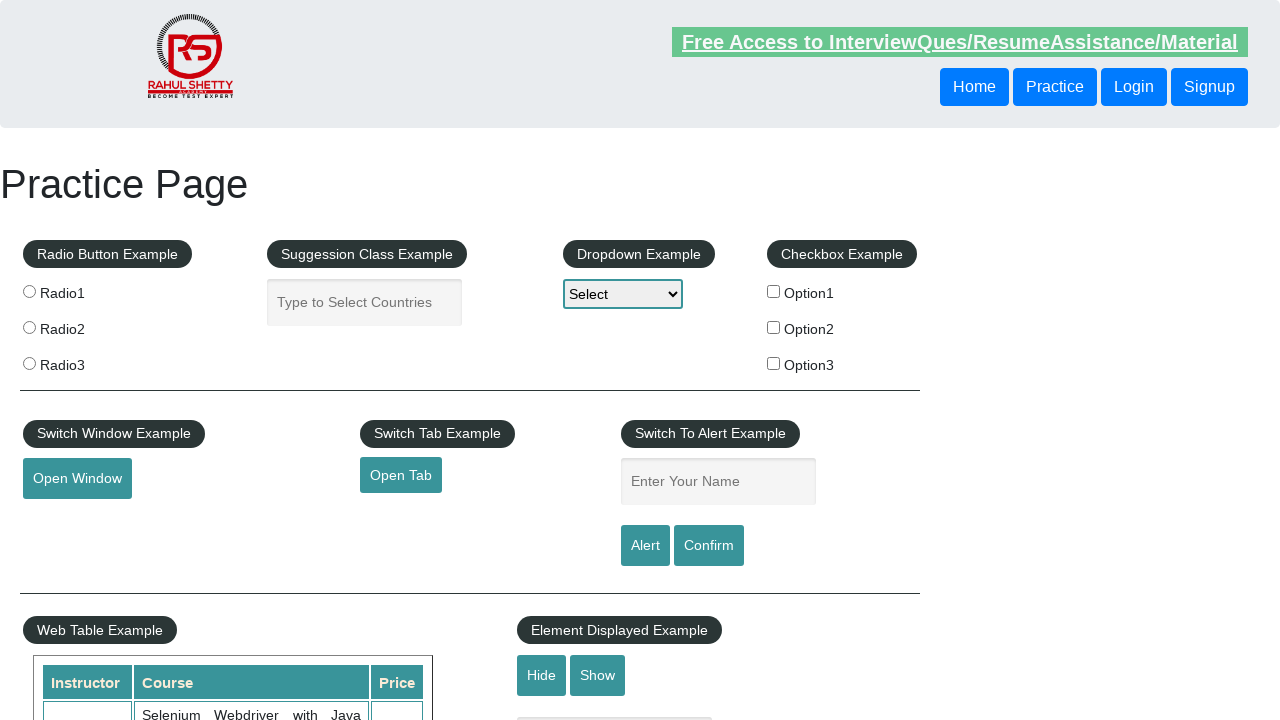

Set up confirm dialog handler to dismiss
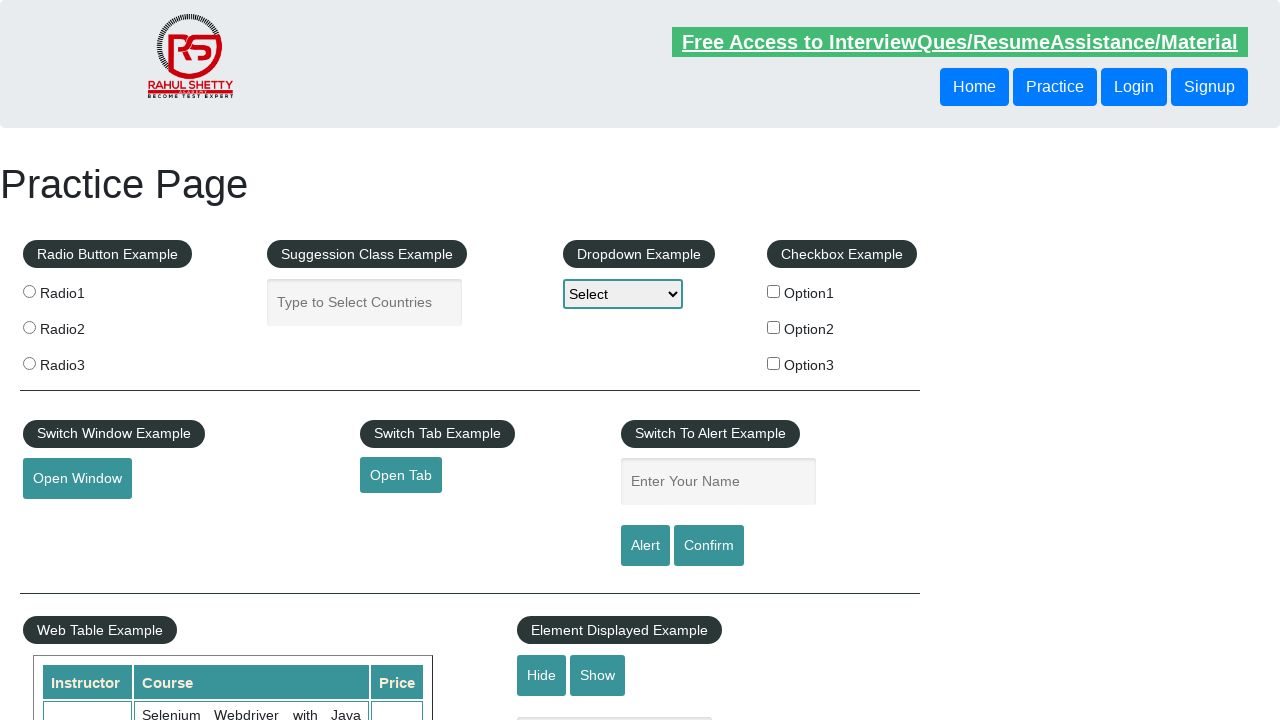

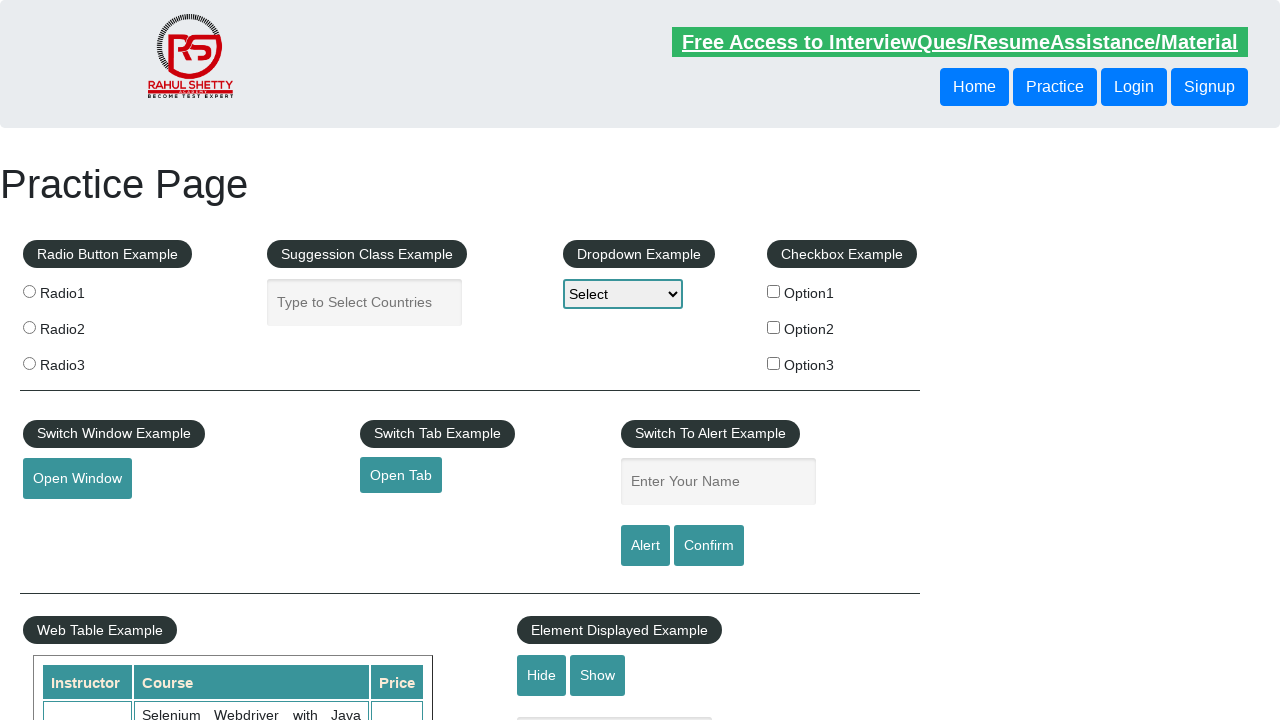